Tests that the Rent-A-Cat page displays both Rent and Return buttons

Starting URL: https://cs1632.appspot.com/

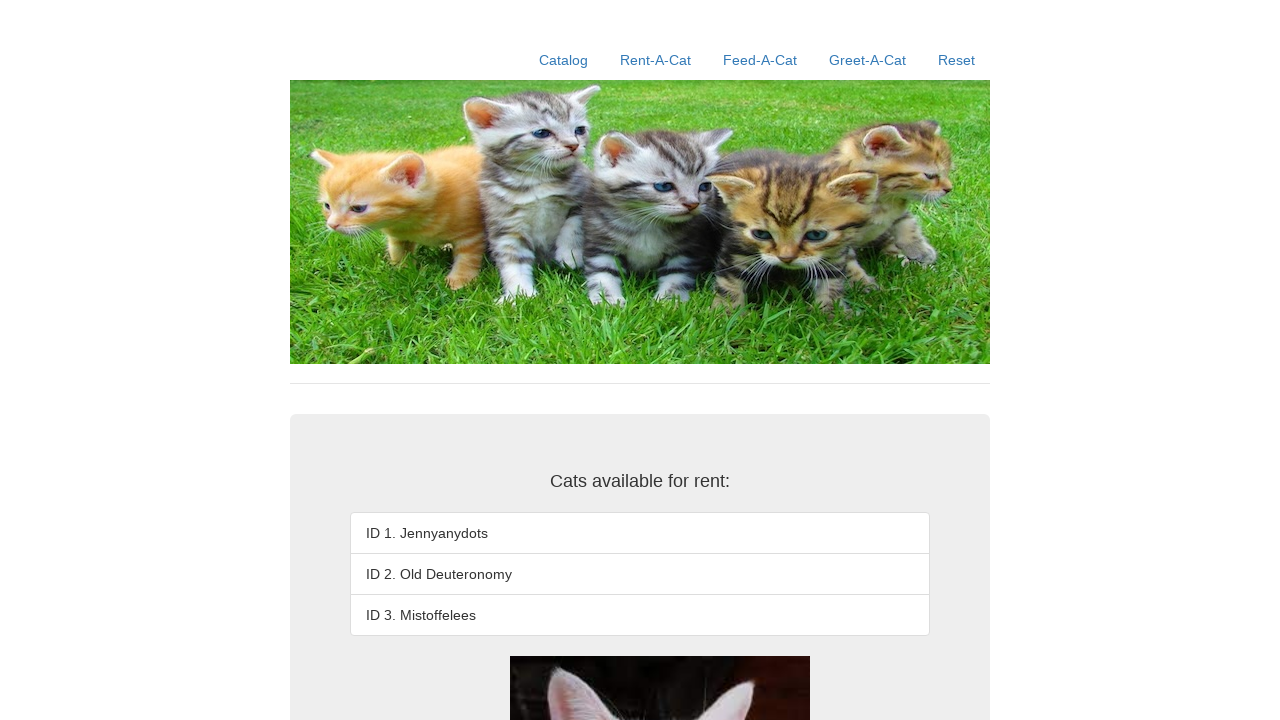

Reset cookies to clear application state
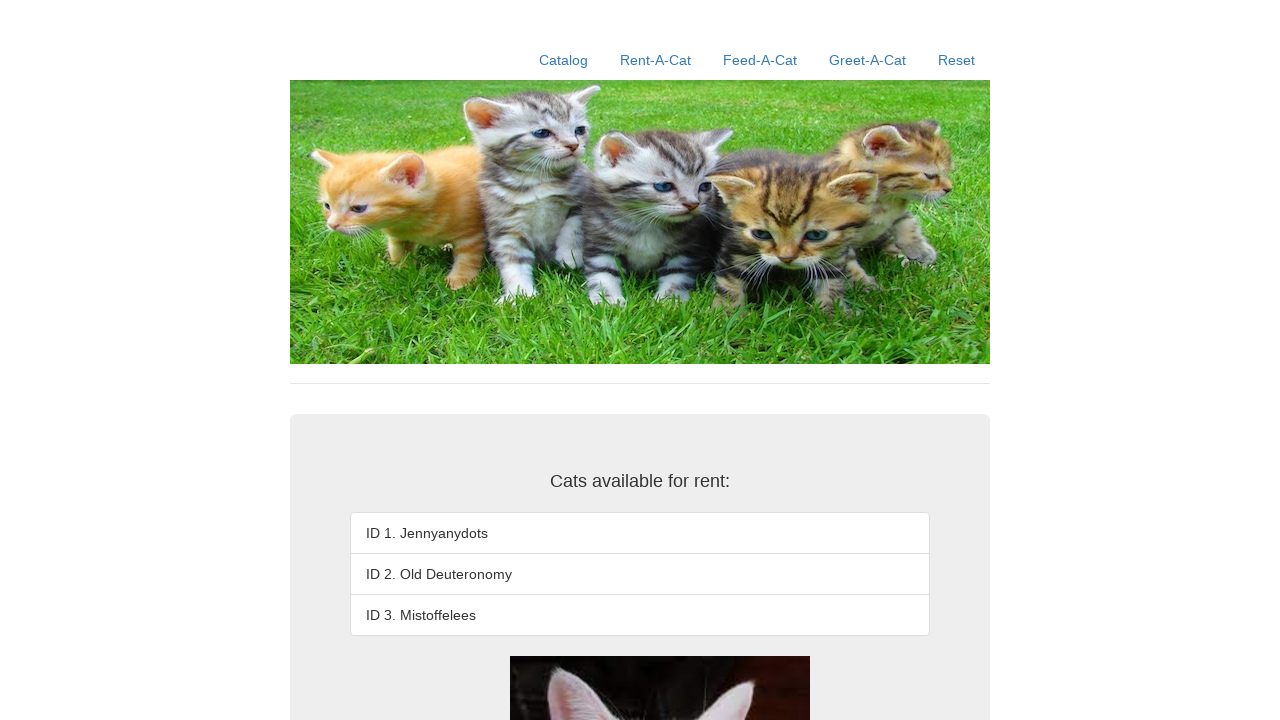

Clicked Rent-A-Cat link to navigate to the Rent-A-Cat page at (656, 60) on text=Rent-A-Cat
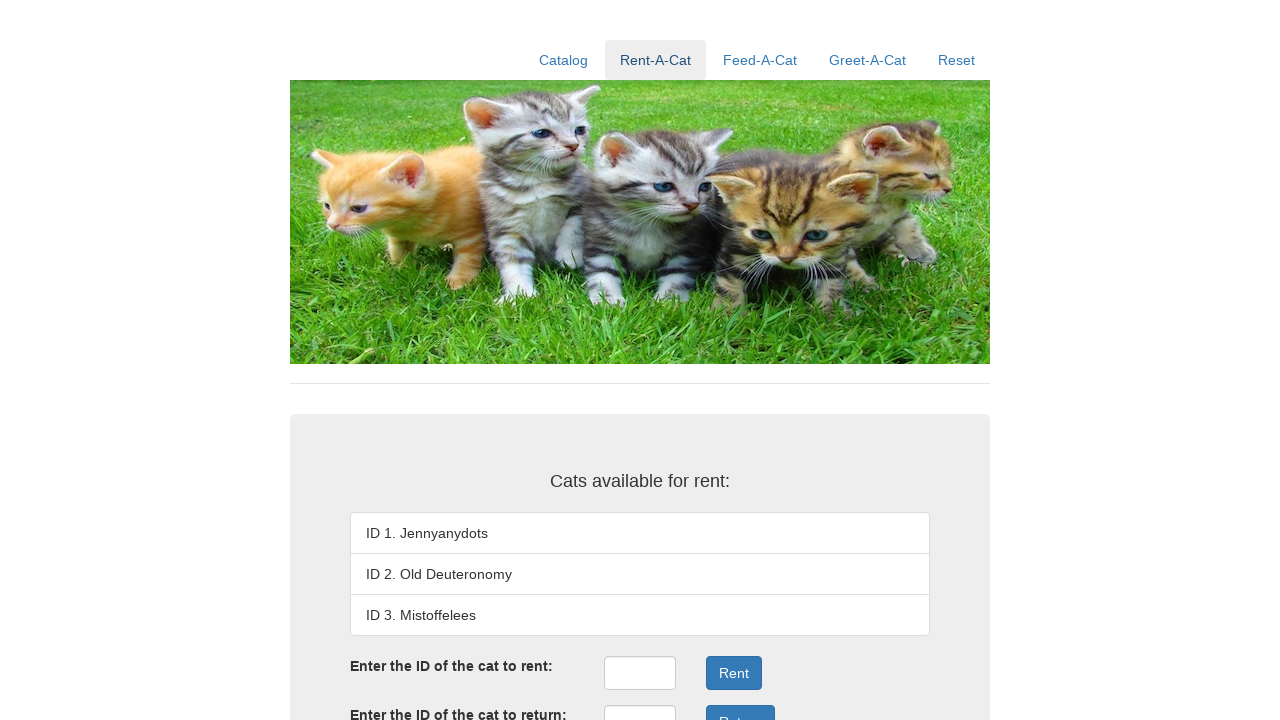

Verified Rent button is present on the page
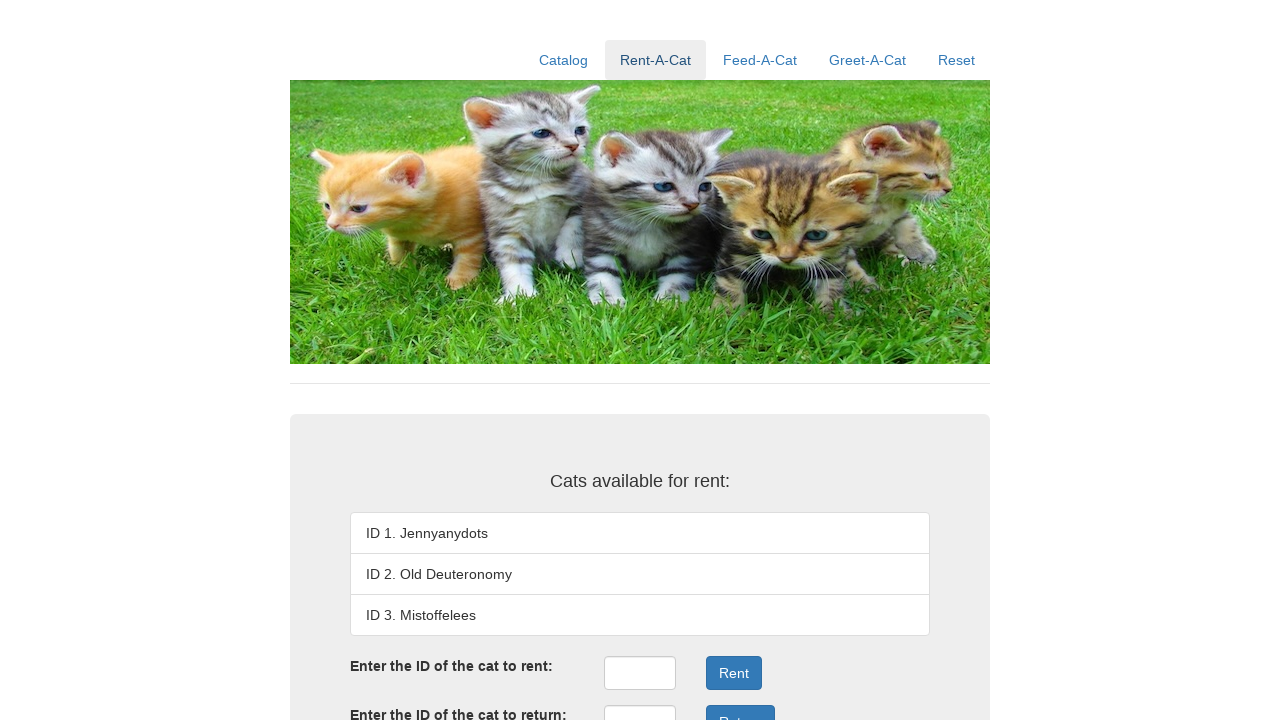

Verified Return button is present on the page
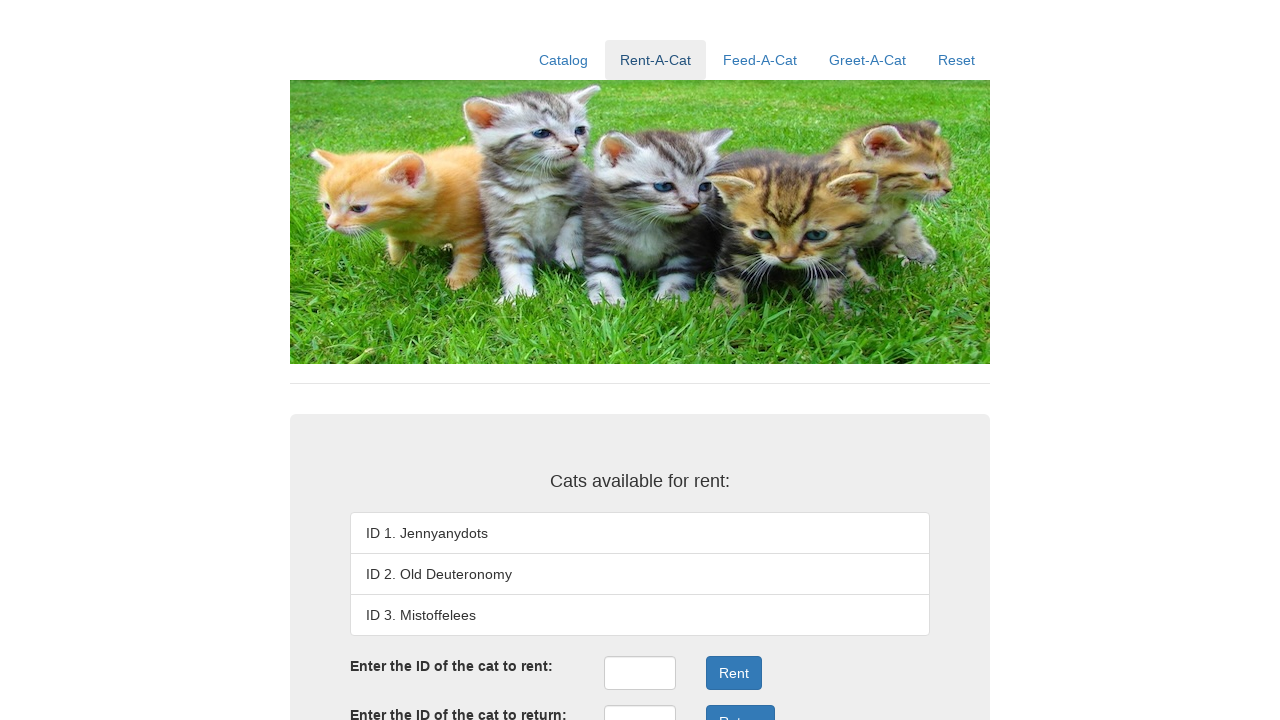

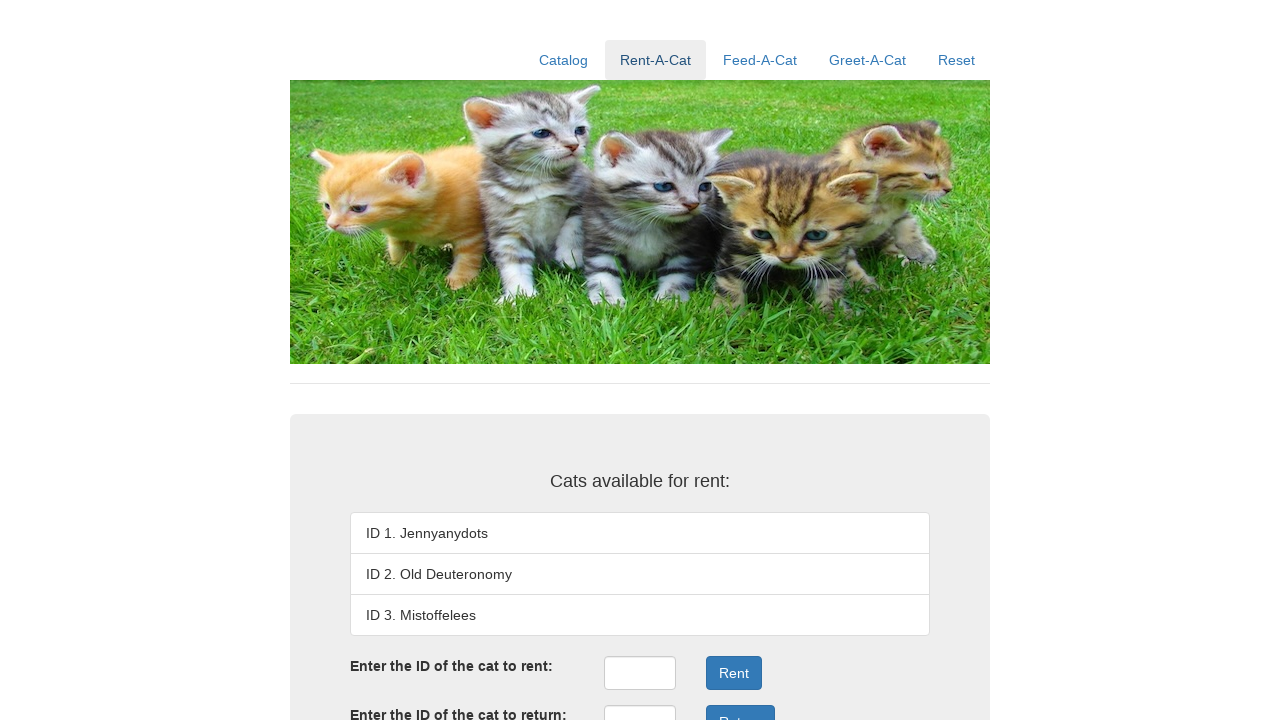